Tests a form on DemoQA by filling in name, email, current address, and permanent address fields, with assertions to verify element counts

Starting URL: https://demoqa.com/text-box

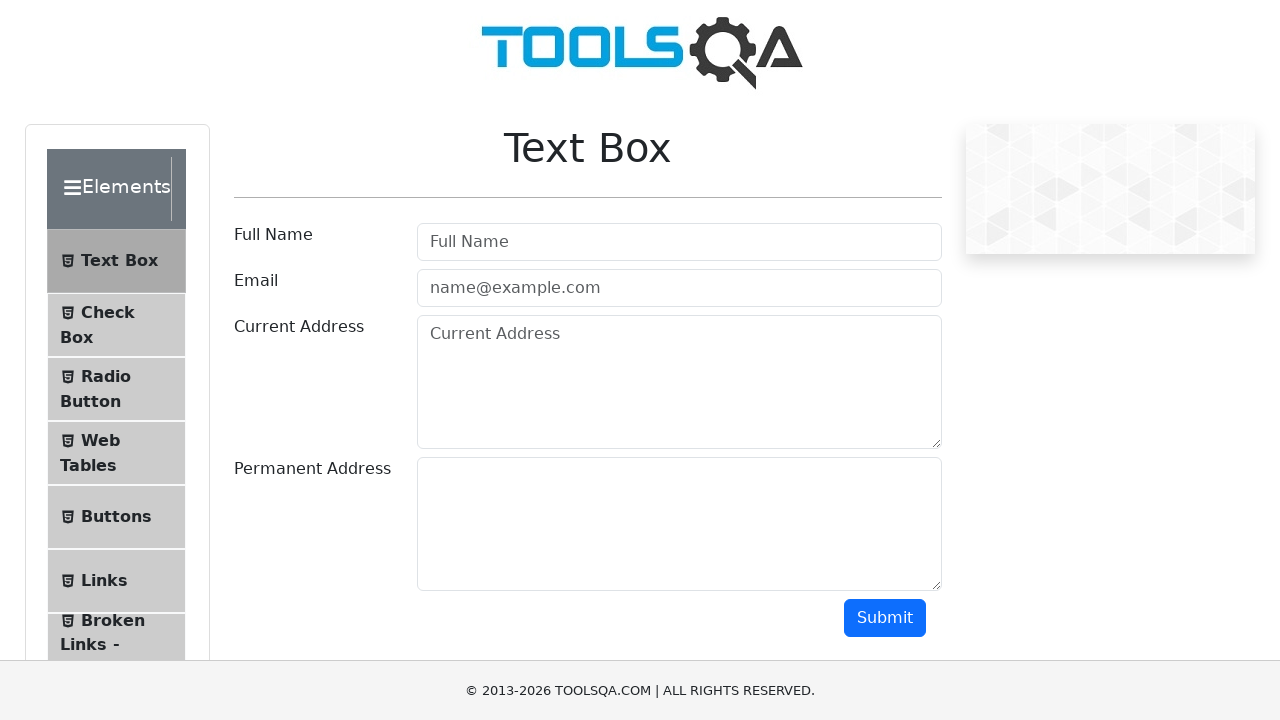

Filled username field with 'John Doe' on input#userName
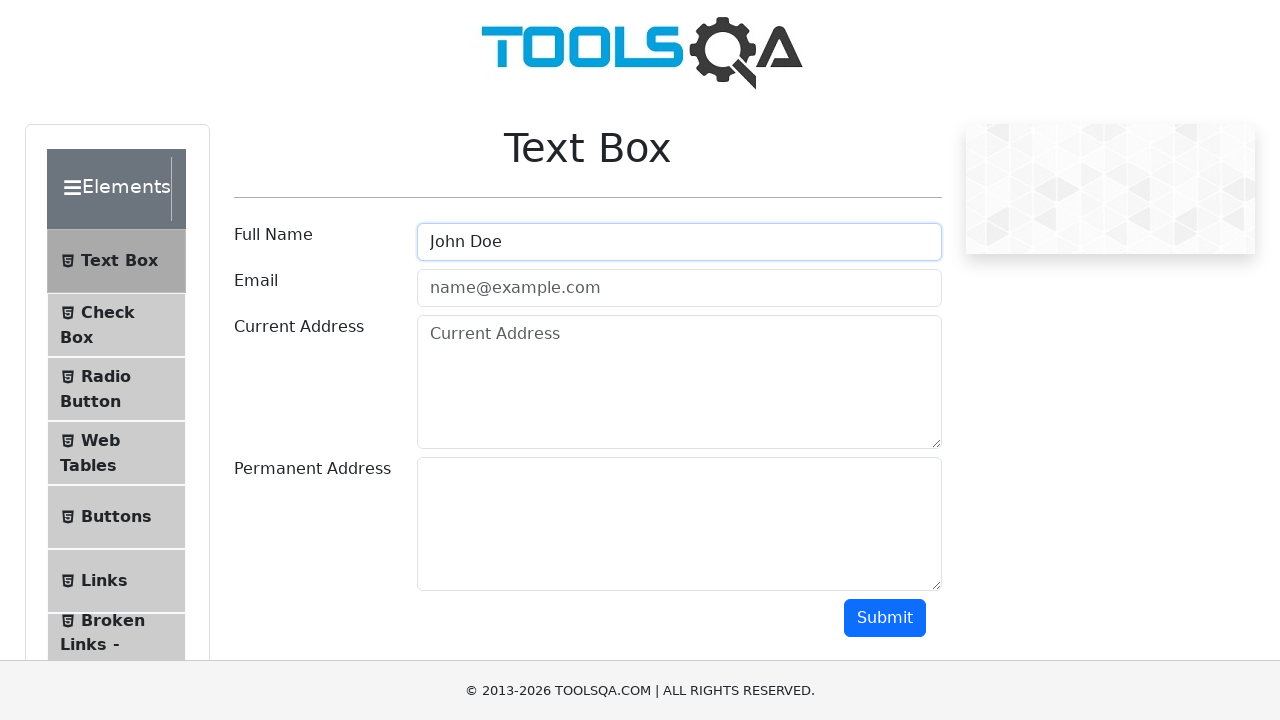

Filled email field with 'john.doe@example.com' on input#userEmail
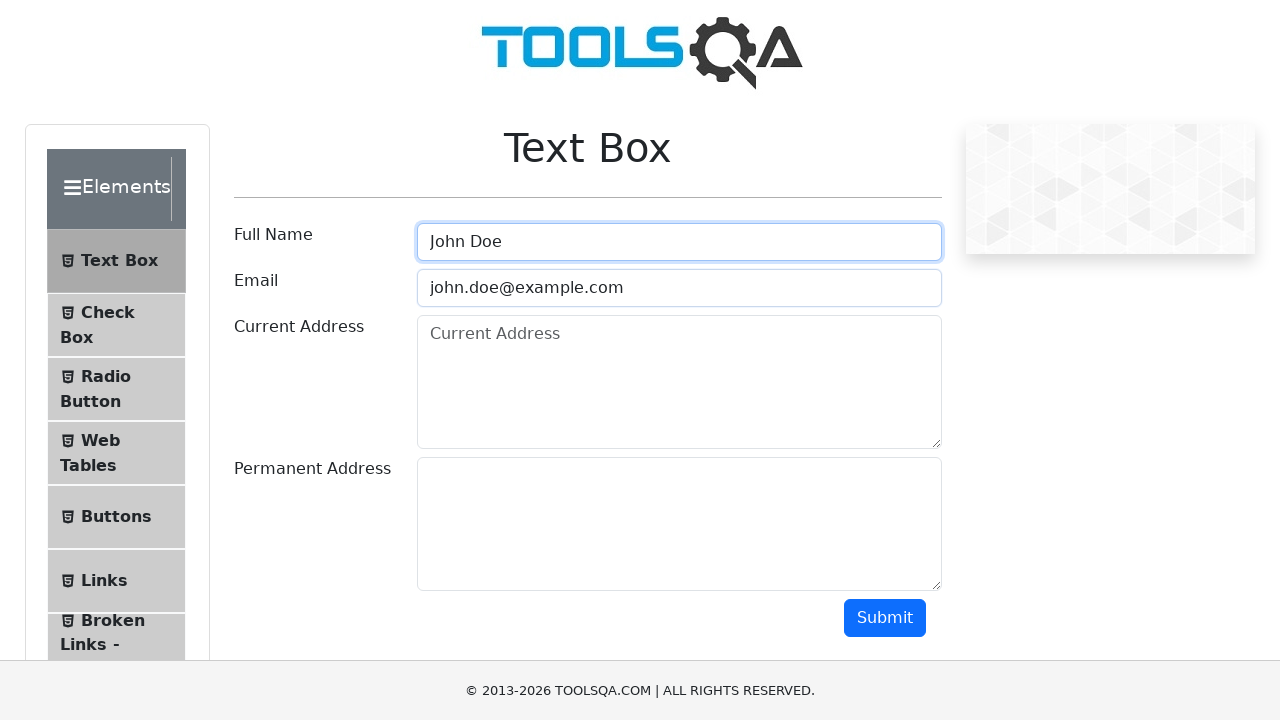

Filled current address field with '123 Main Street, Apt 4B' on textarea#currentAddress
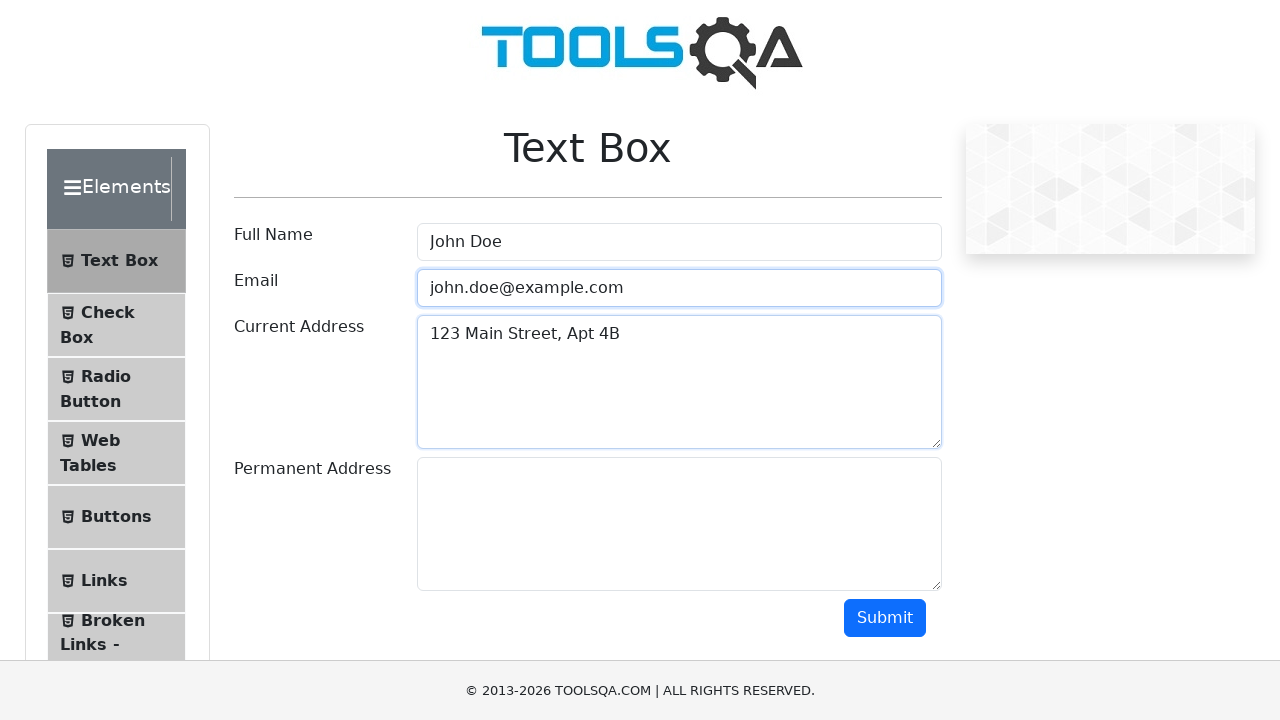

Filled permanent address field with '456 Oak Avenue, Suite 200' on textarea#permanentAddress
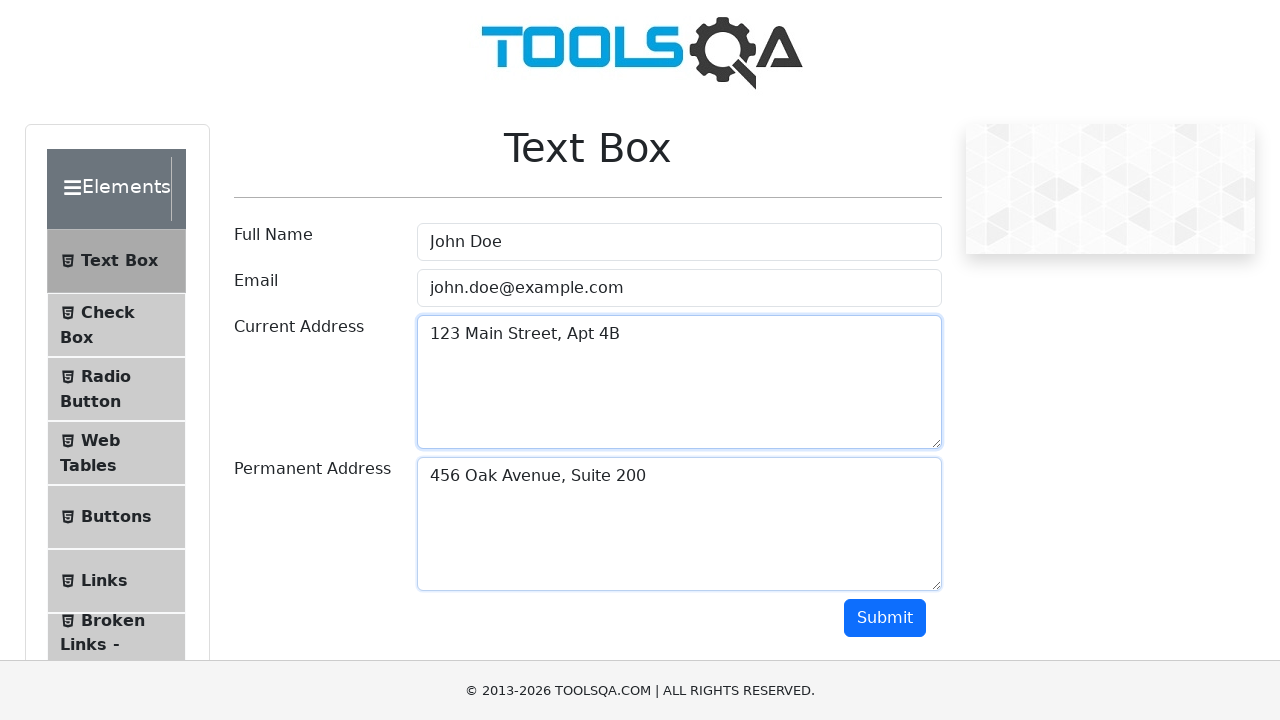

Verified menu-list elements are present on the page
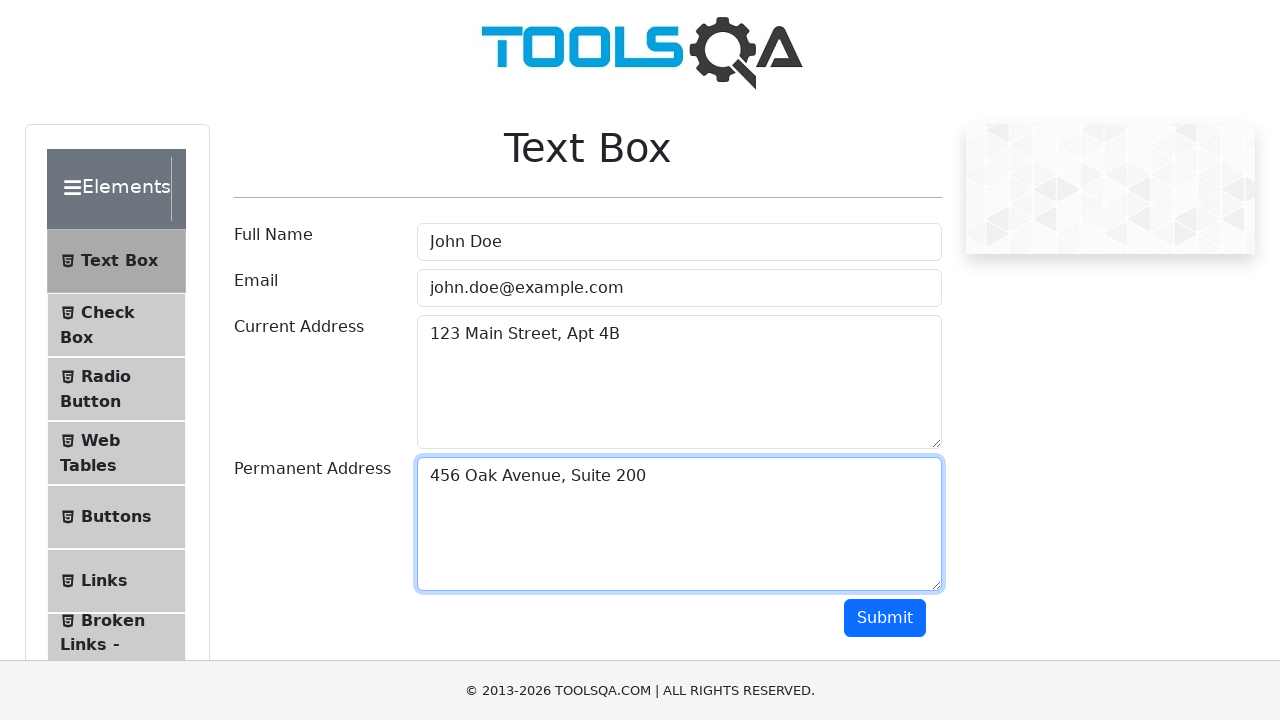

Verified text-field-container elements are present on the page
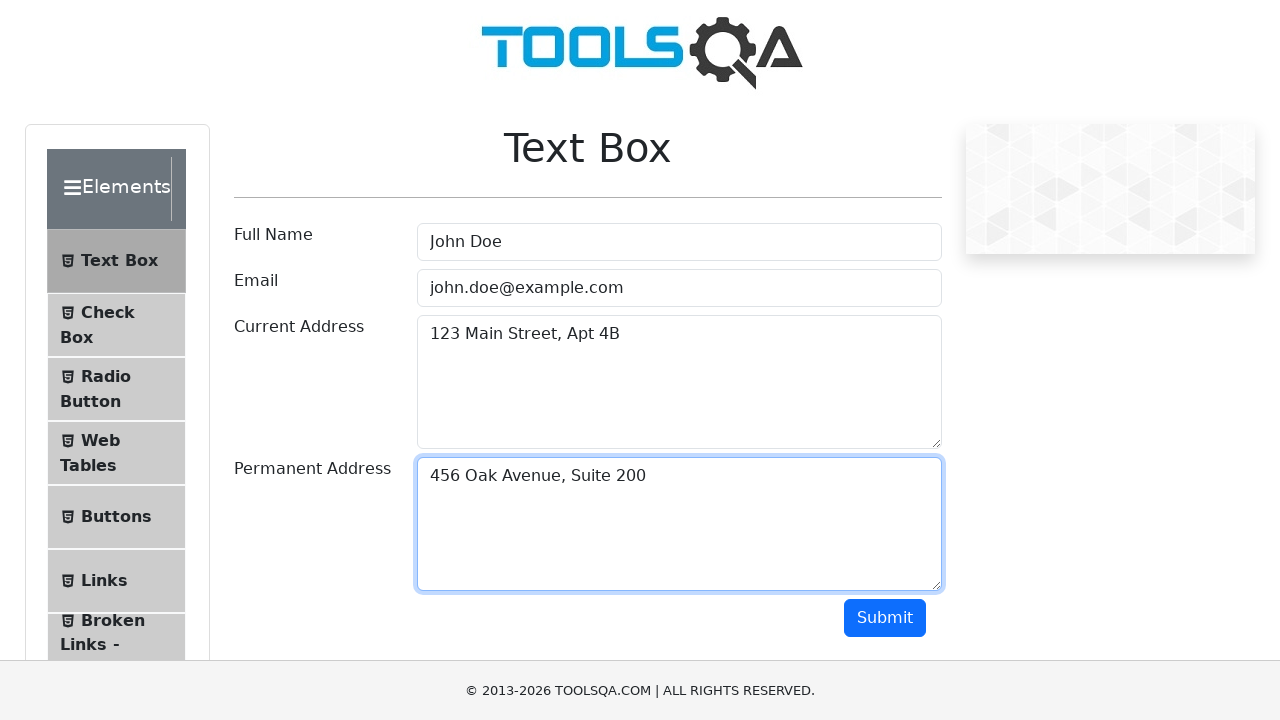

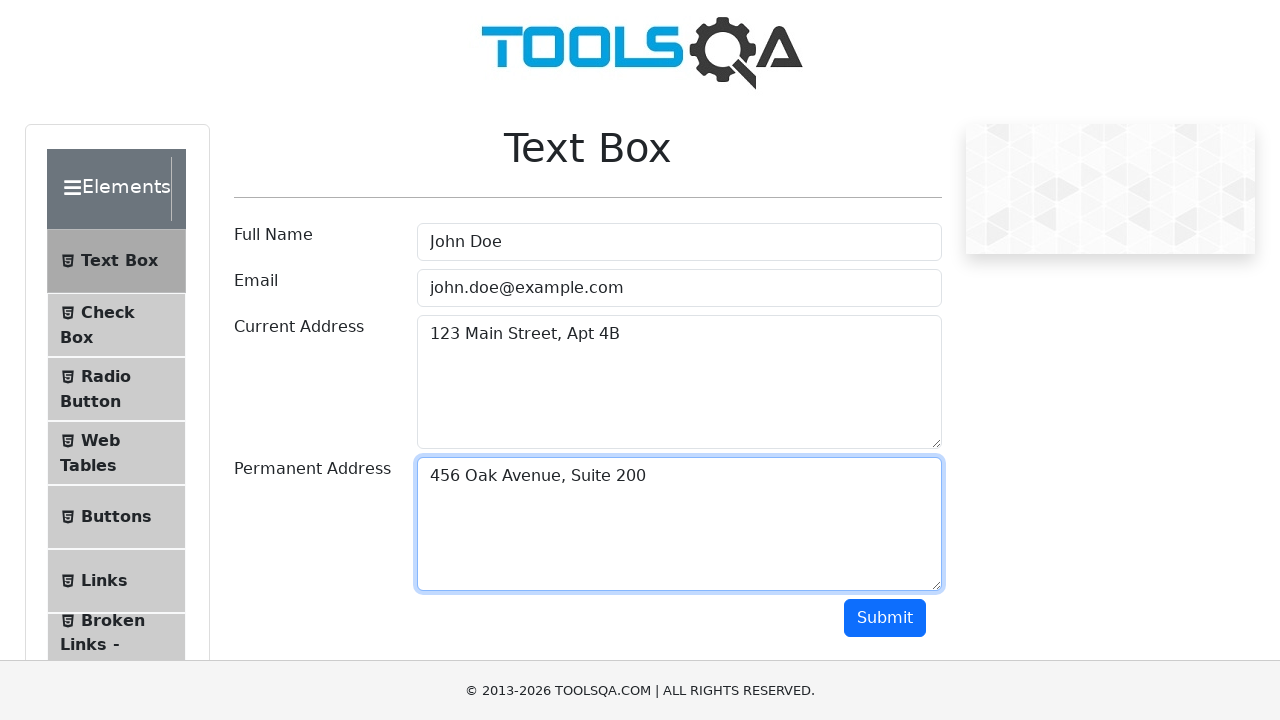